Tests filtering to display only active (incomplete) todo items

Starting URL: https://demo.playwright.dev/todomvc

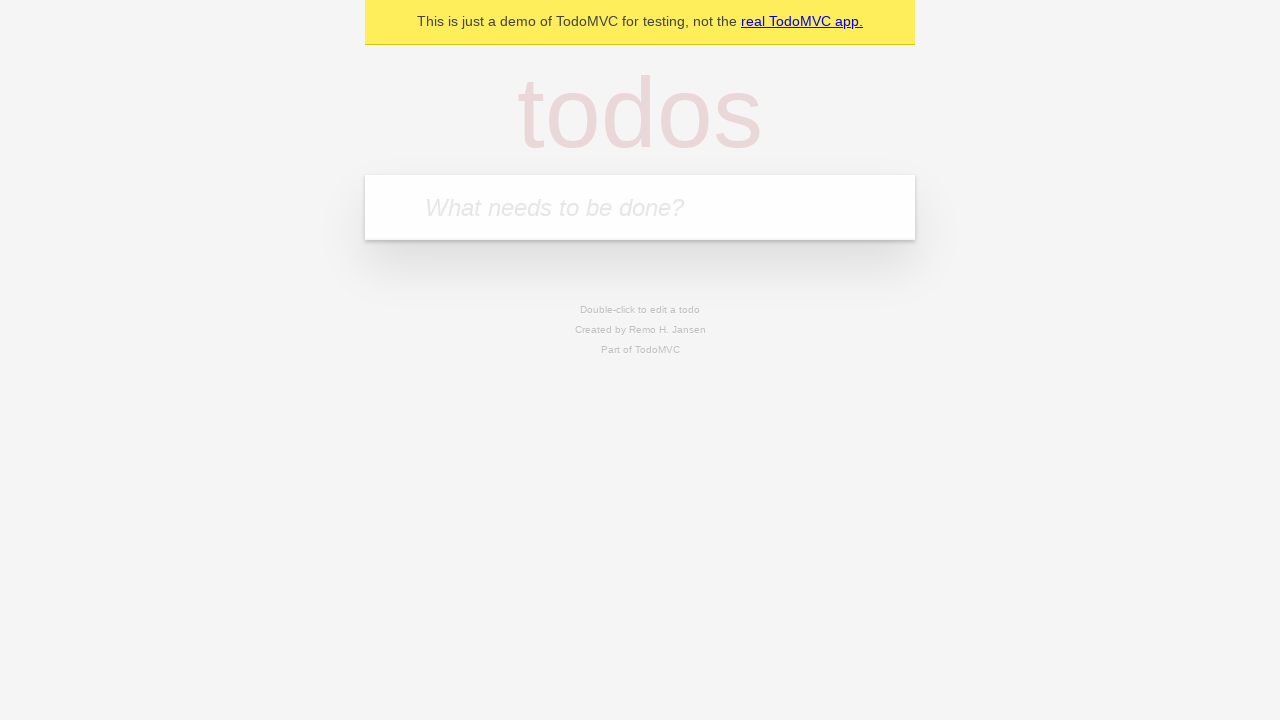

Filled new todo input with 'buy some cheese' on internal:attr=[placeholder="What needs to be done?"i]
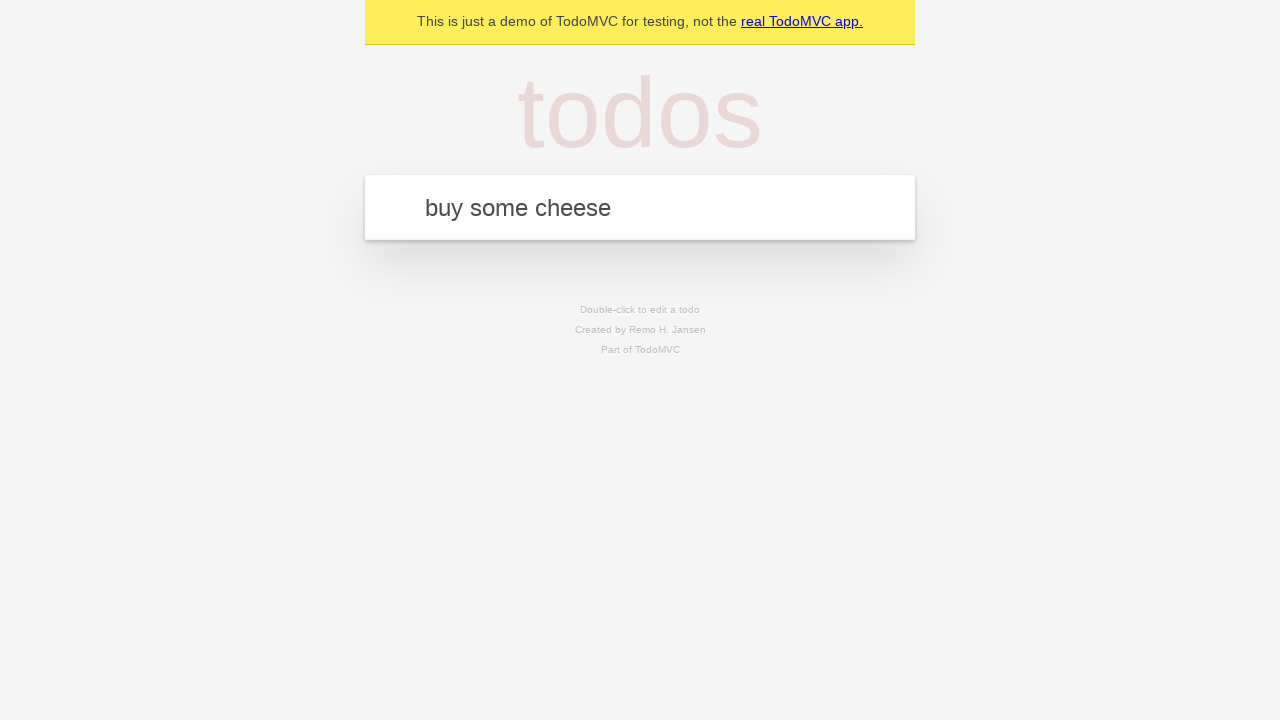

Pressed Enter to add first todo item on internal:attr=[placeholder="What needs to be done?"i]
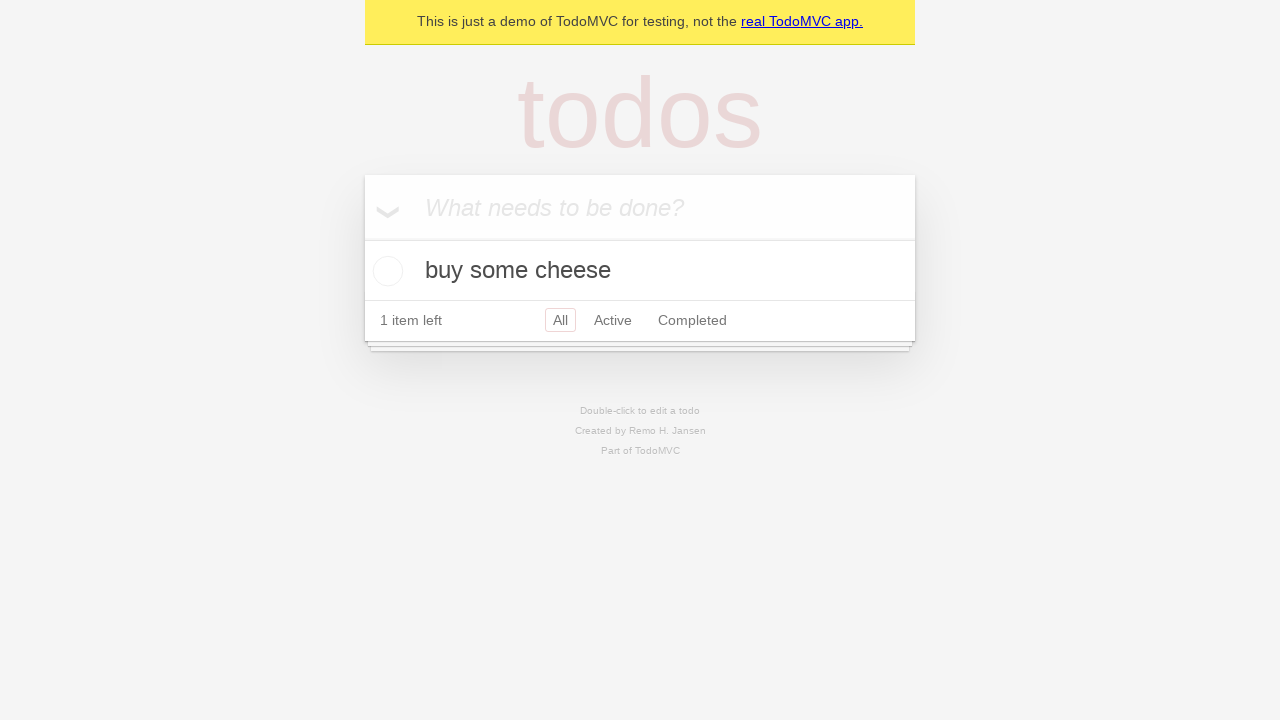

Filled new todo input with 'feed the cat' on internal:attr=[placeholder="What needs to be done?"i]
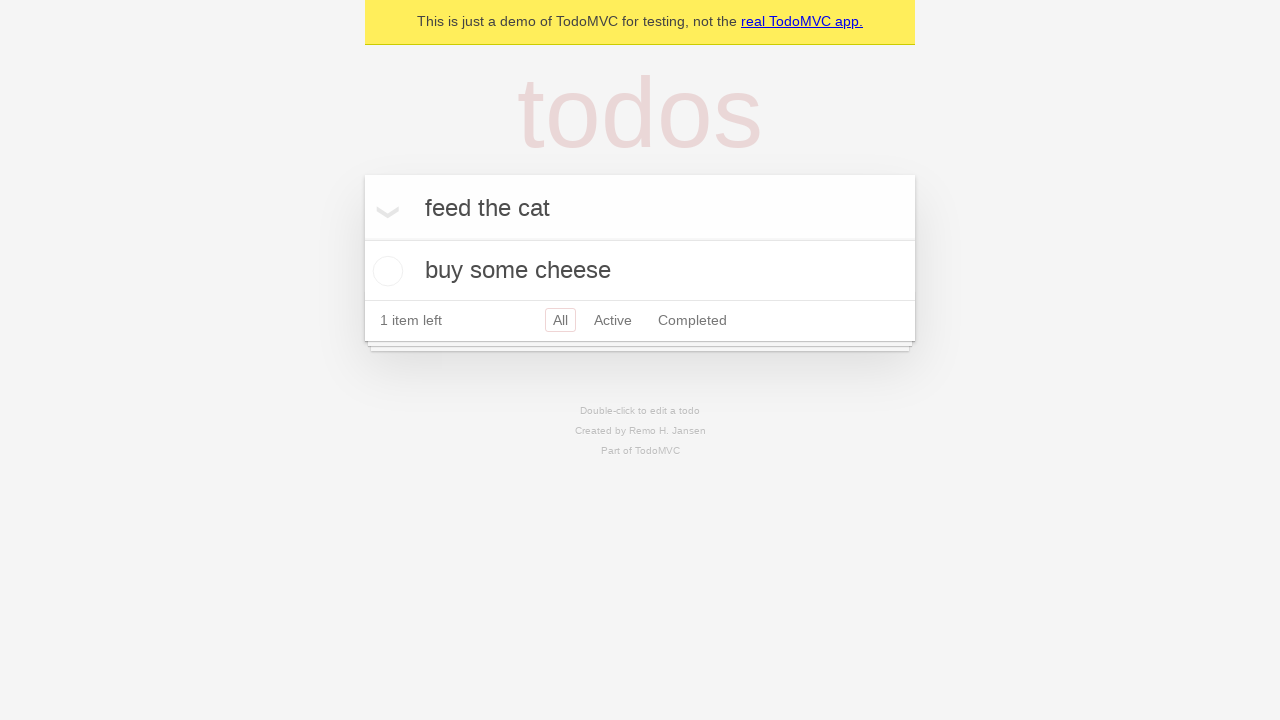

Pressed Enter to add second todo item on internal:attr=[placeholder="What needs to be done?"i]
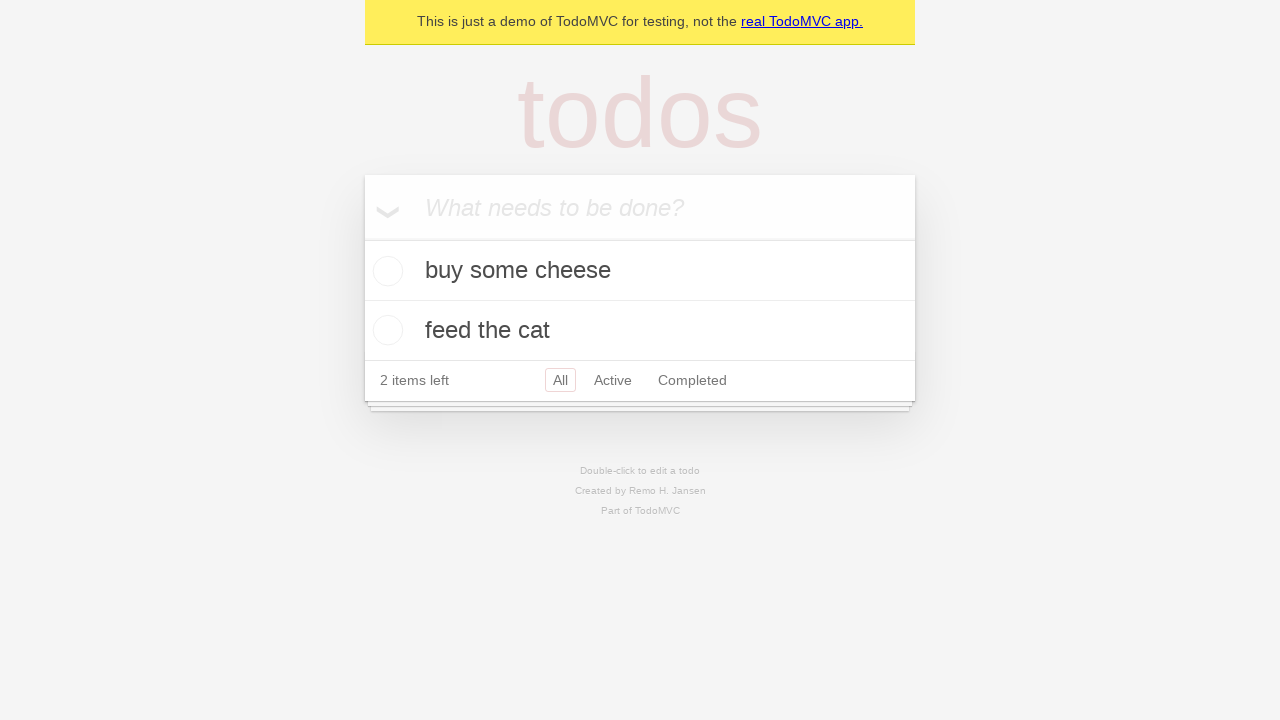

Filled new todo input with 'book a doctors appointment' on internal:attr=[placeholder="What needs to be done?"i]
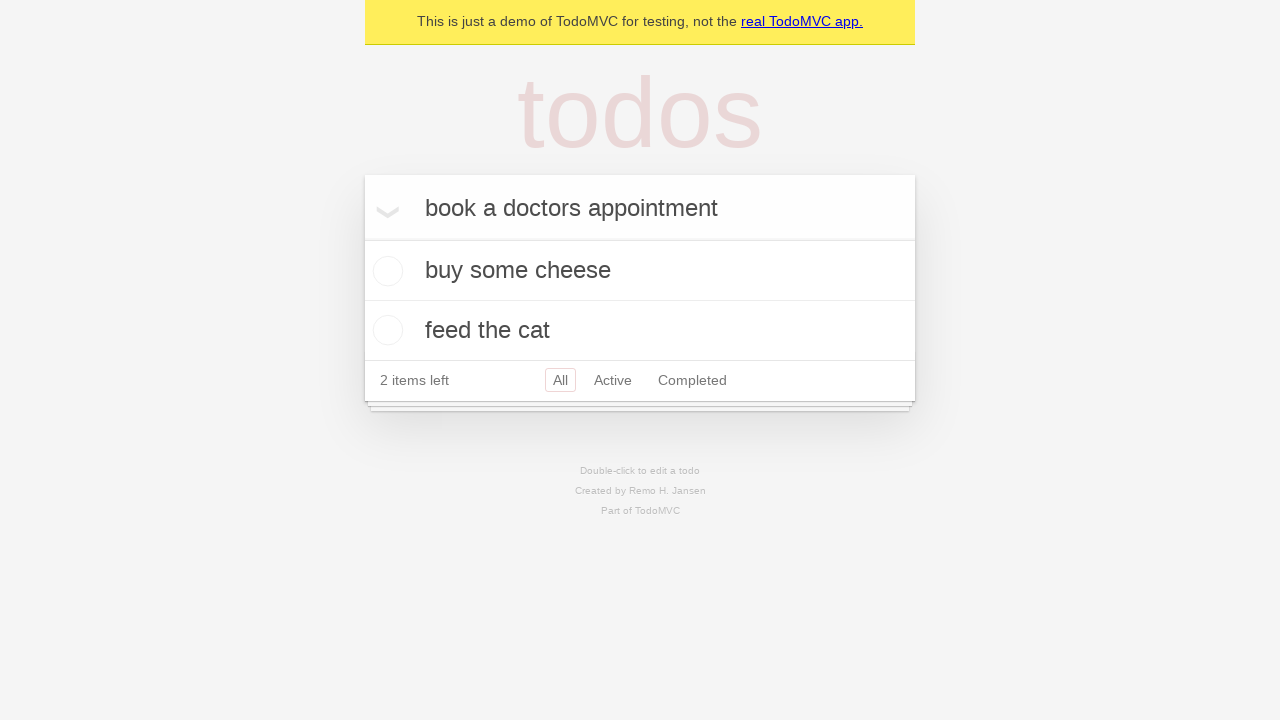

Pressed Enter to add third todo item on internal:attr=[placeholder="What needs to be done?"i]
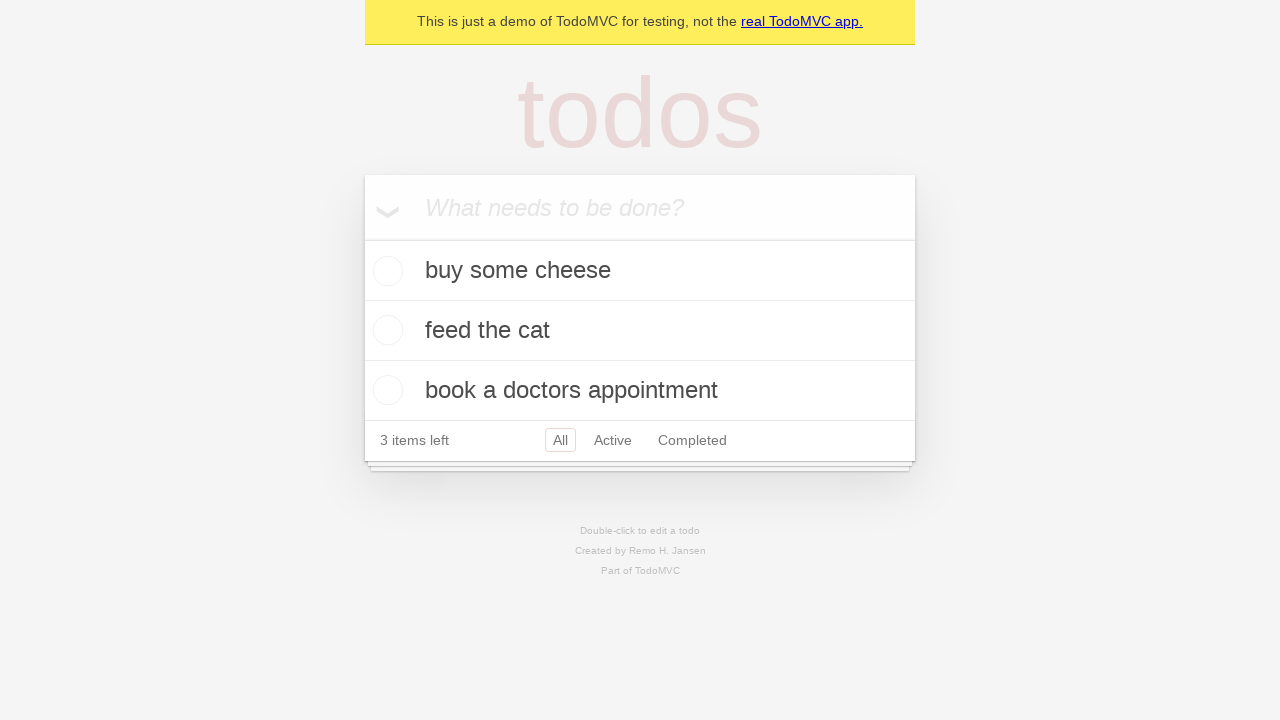

Waited for all 3 todo items to be rendered
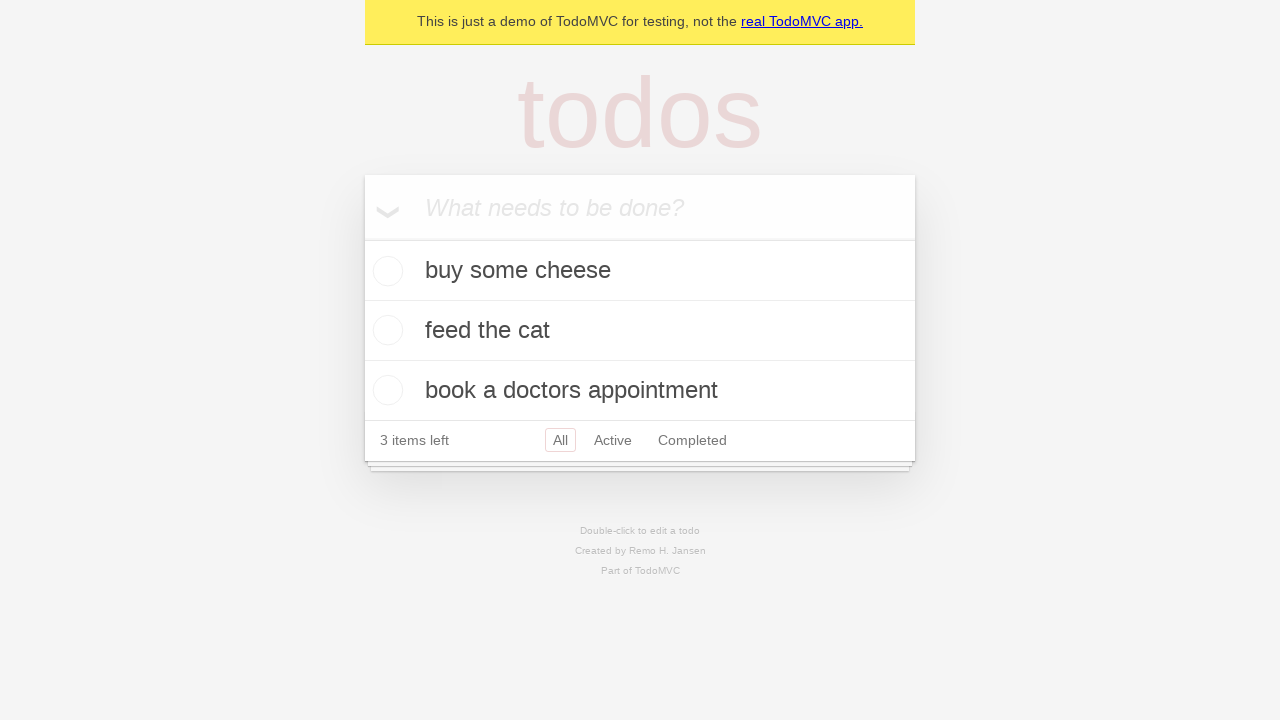

Checked the second todo item to mark it as complete at (385, 330) on internal:testid=[data-testid="todo-item"s] >> nth=1 >> internal:role=checkbox
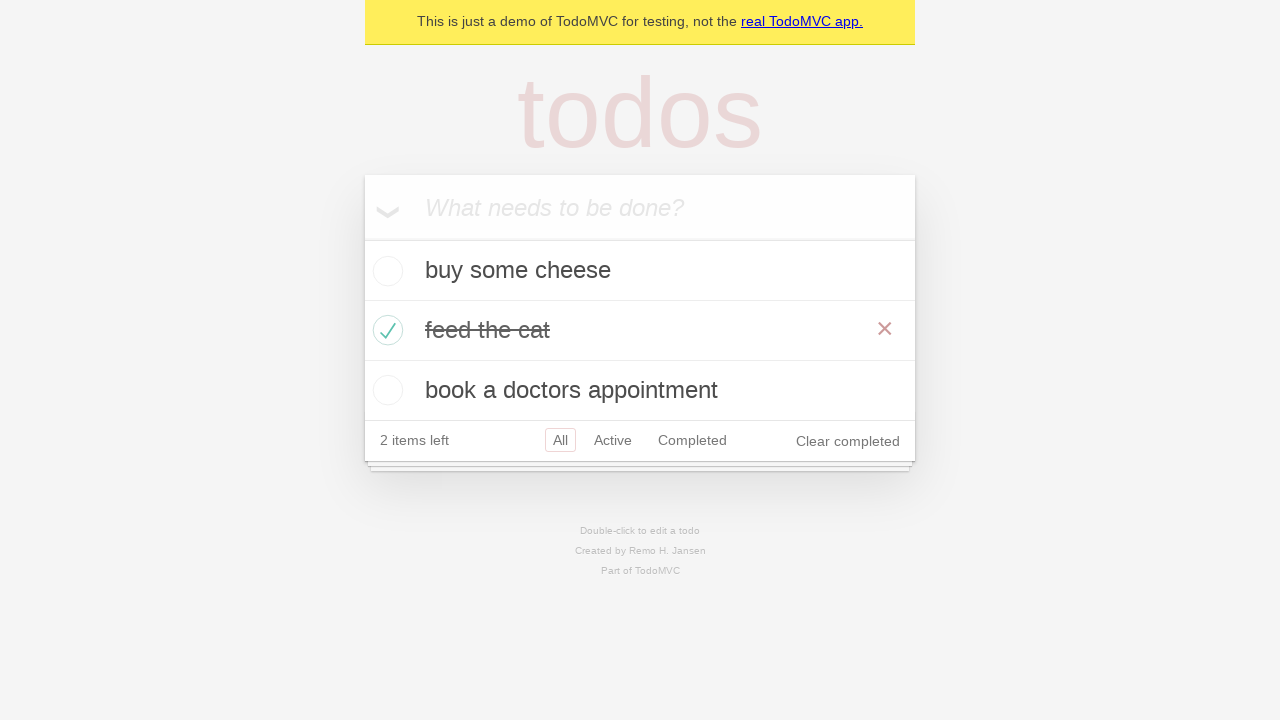

Clicked Active filter link to display only incomplete items at (613, 440) on internal:role=link[name="Active"i]
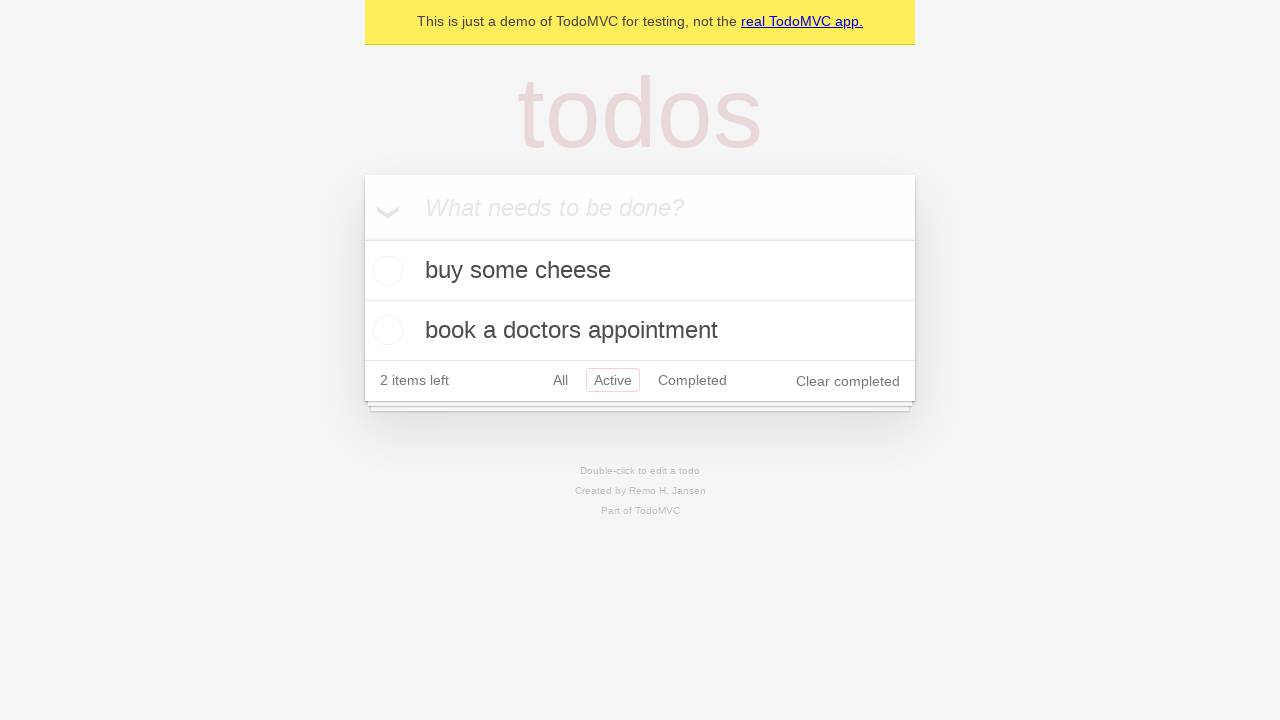

Waited for filtered view to display only 2 active (incomplete) todo items
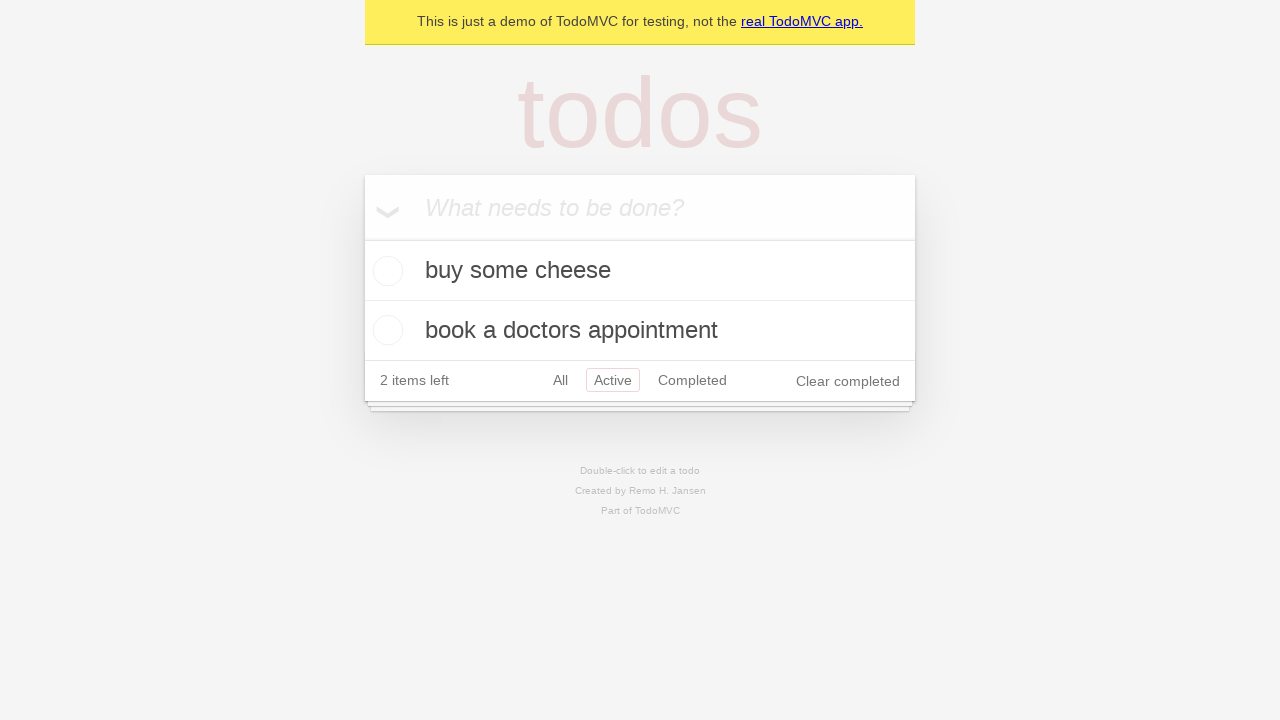

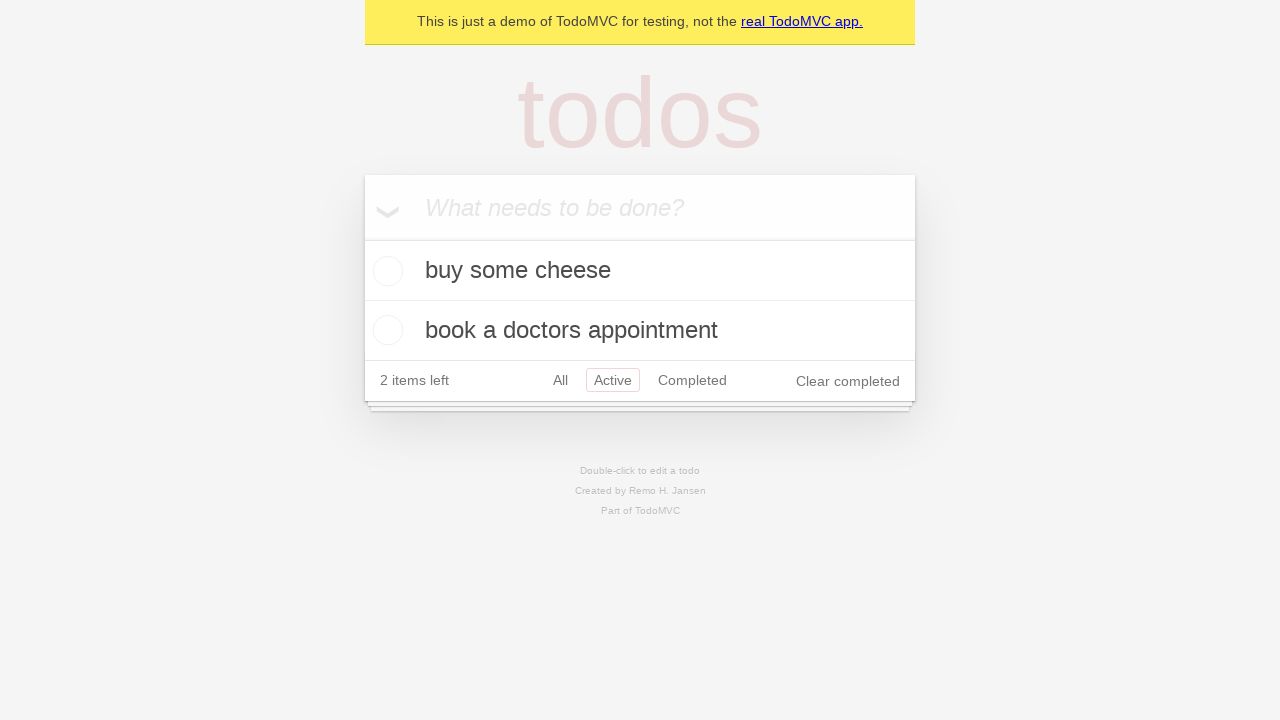